Tests dynamic controls by clicking a checkbox, removing it, and waiting for the confirmation message to appear

Starting URL: https://the-internet.herokuapp.com/

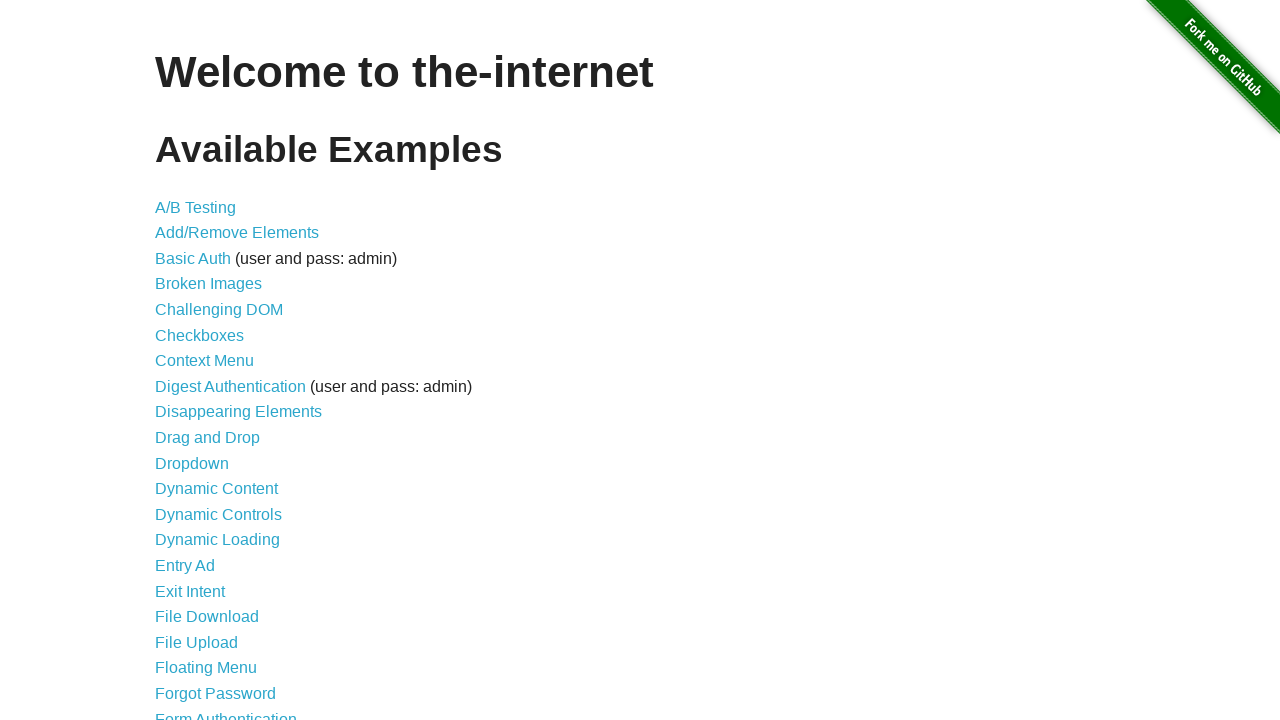

Clicked Dynamic Controls link at (218, 514) on a:has-text('Dynamic Controls')
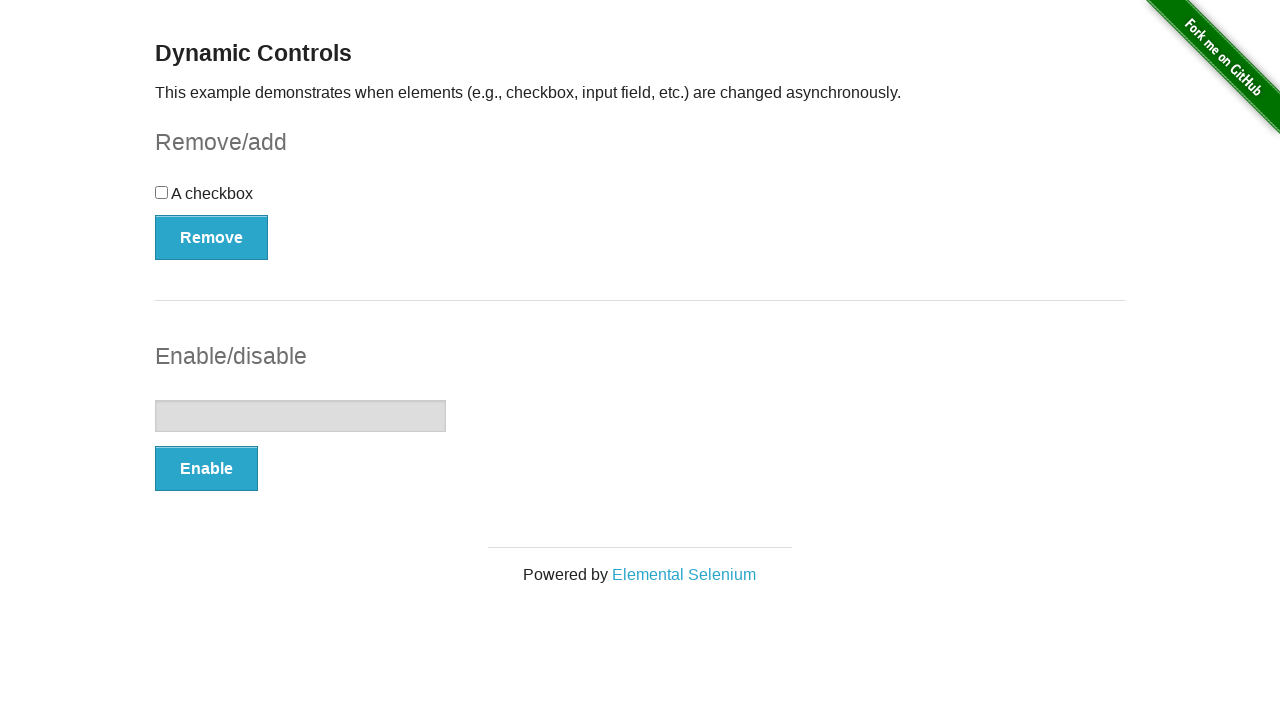

Clicked the checkbox at (162, 192) on input[type='checkbox']
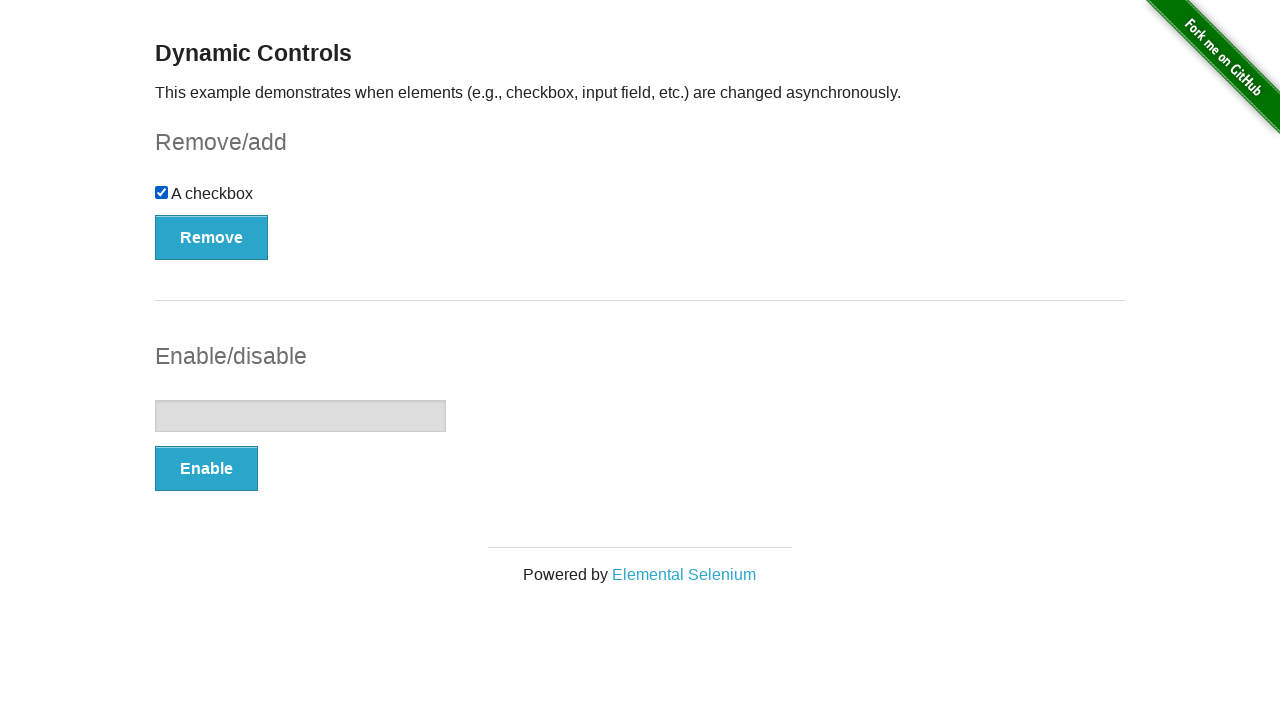

Clicked the Remove button at (212, 237) on button:has-text('Remove')
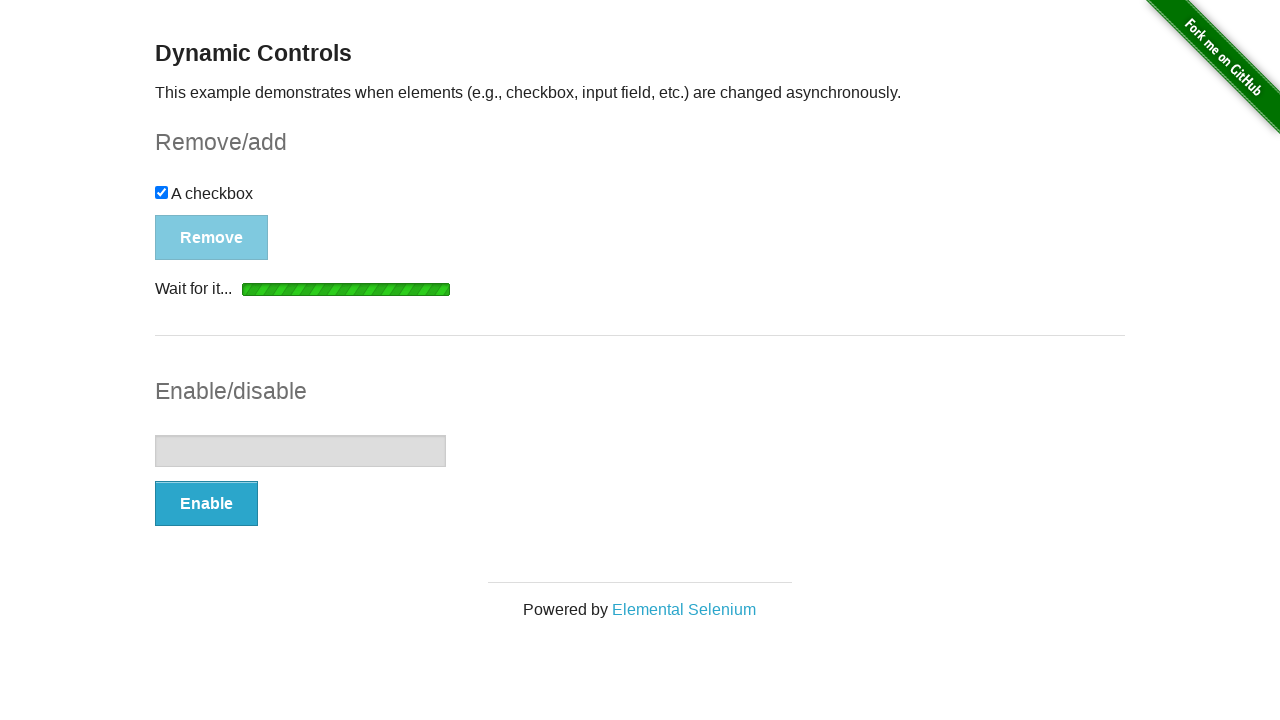

Confirmation message appeared
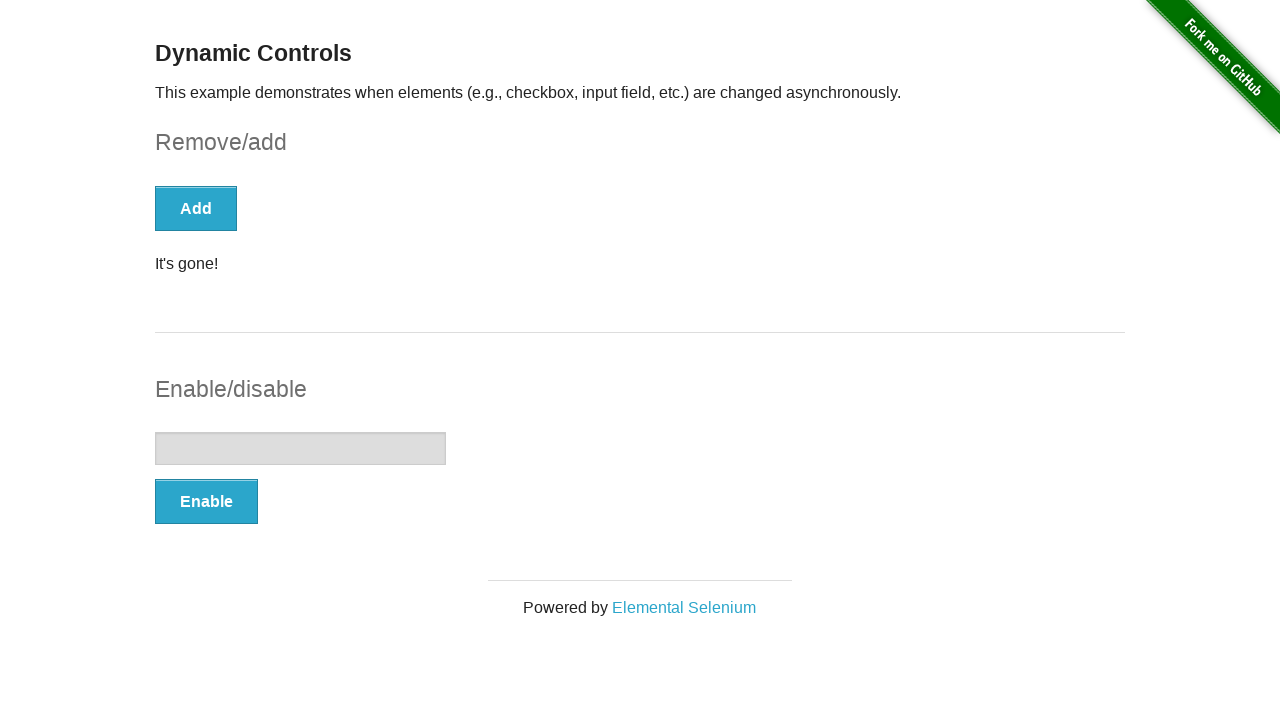

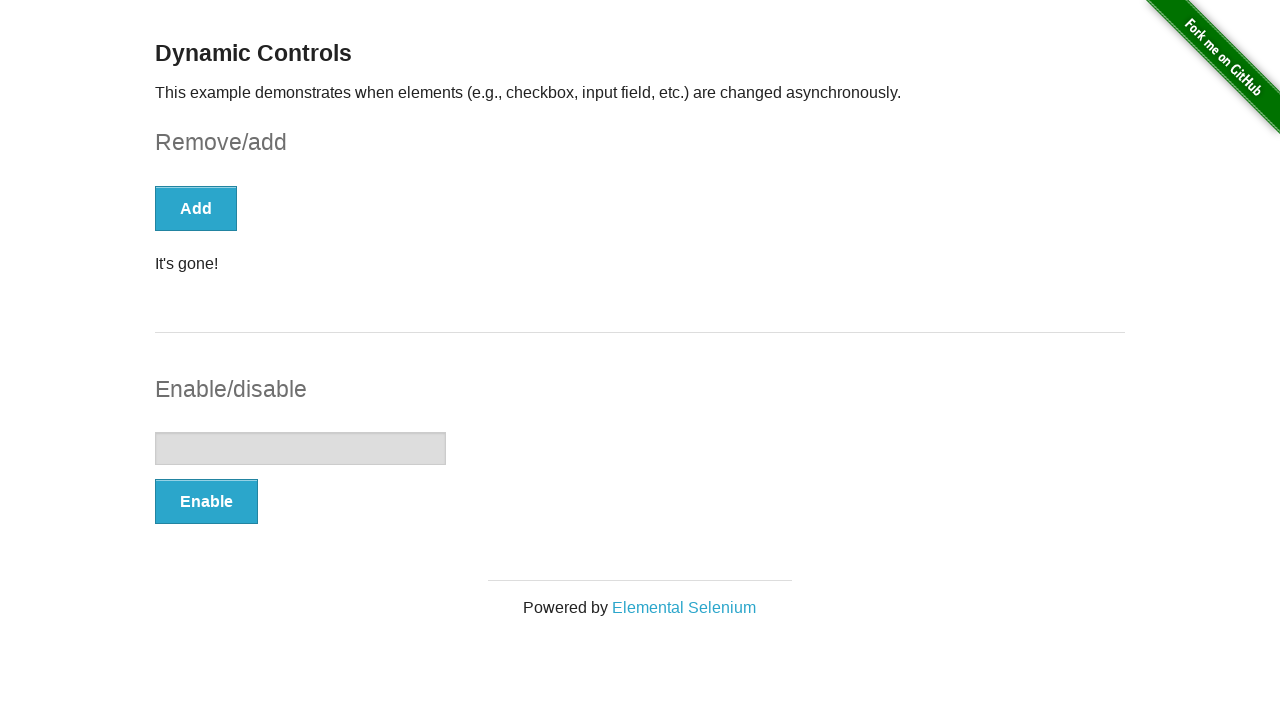